Tests a math challenge form by reading a displayed value, calculating a mathematical formula (log of absolute value of 12 times sine of the value), entering the result, checking required checkboxes, and submitting the form.

Starting URL: http://suninjuly.github.io/math.html

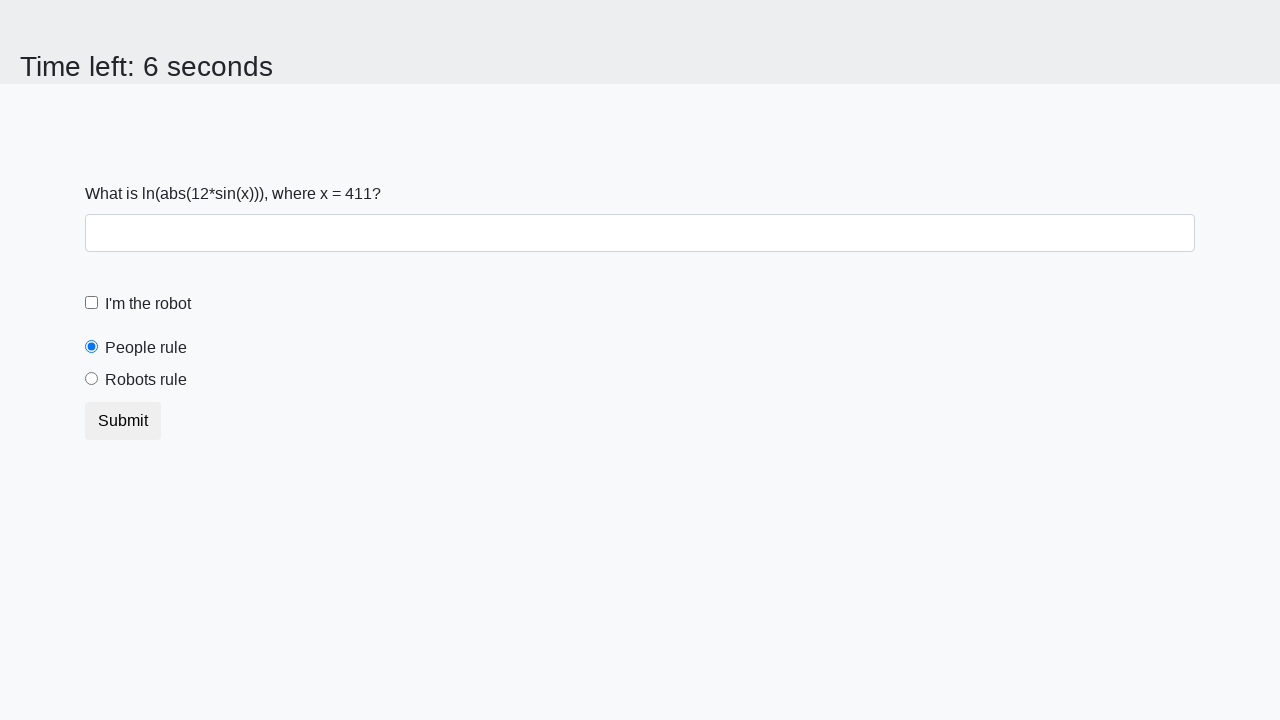

Located and read the x value from #input_value element
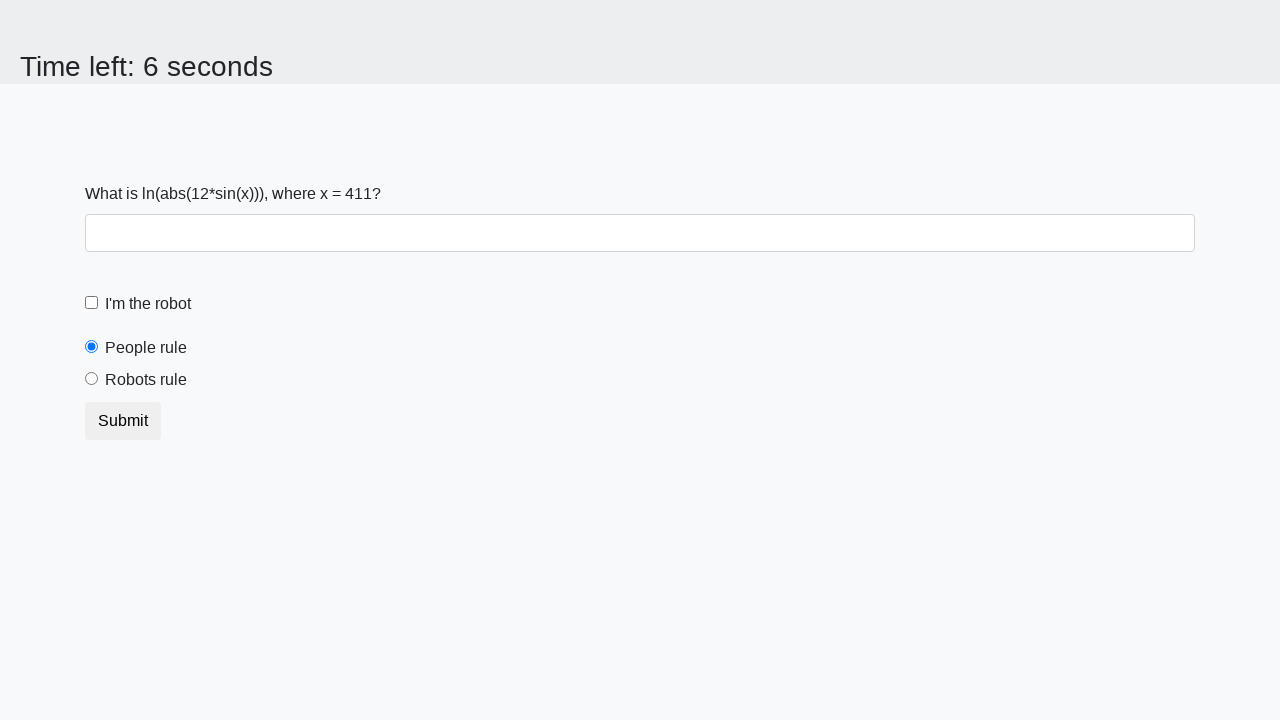

Calculated answer using formula: log(abs(12 * sin(411))) = 1.8339091236143168
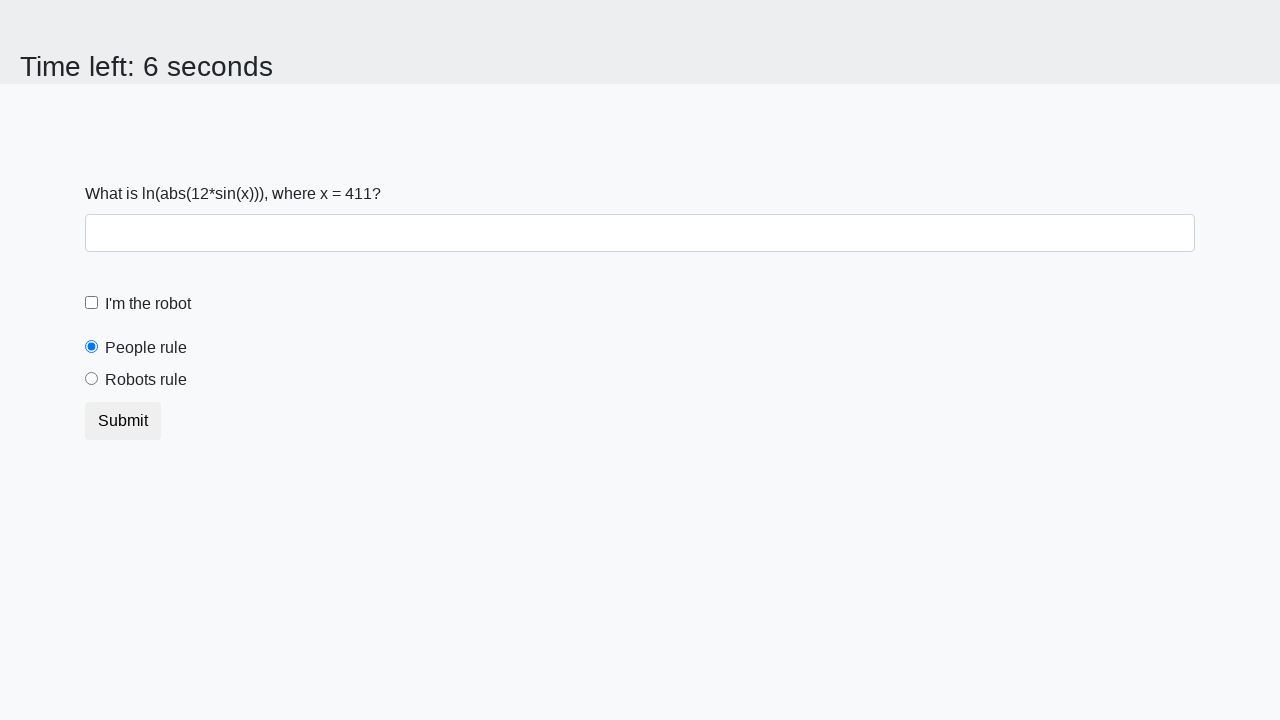

Filled answer field with calculated value: 1.8339091236143168 on #answer
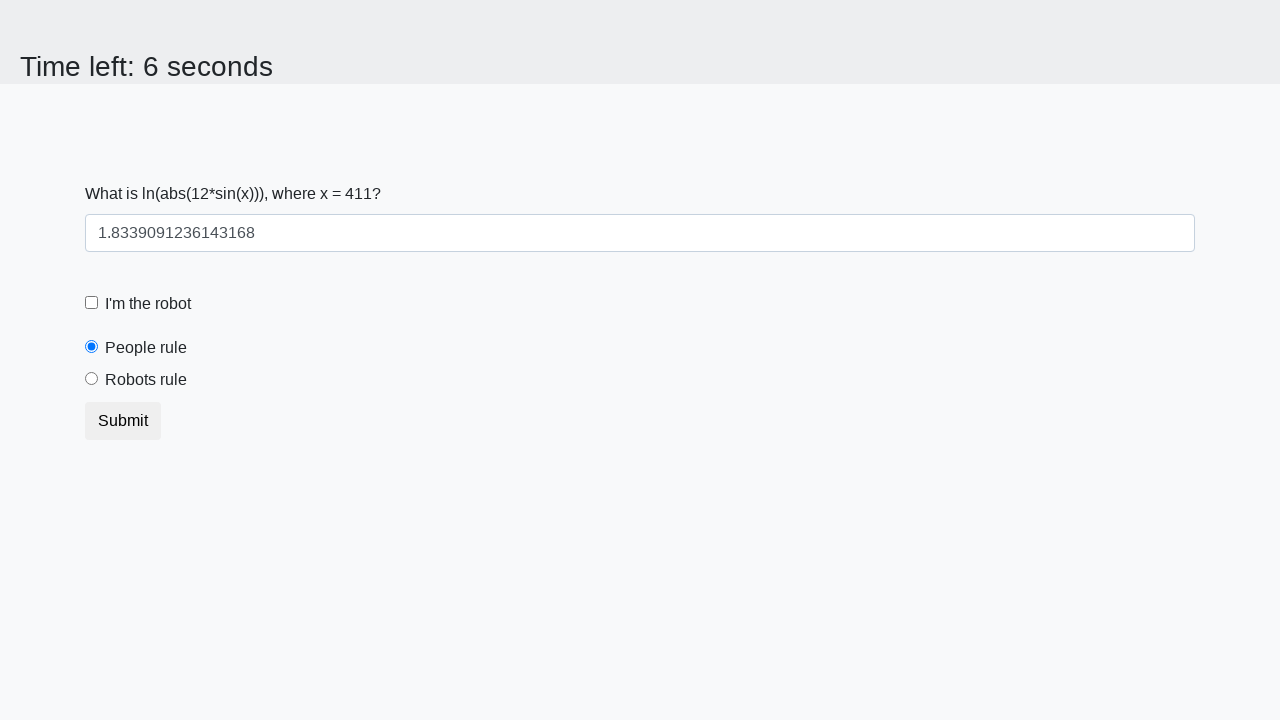

Clicked robot checkbox label at (148, 304) on label[for='robotCheckbox']
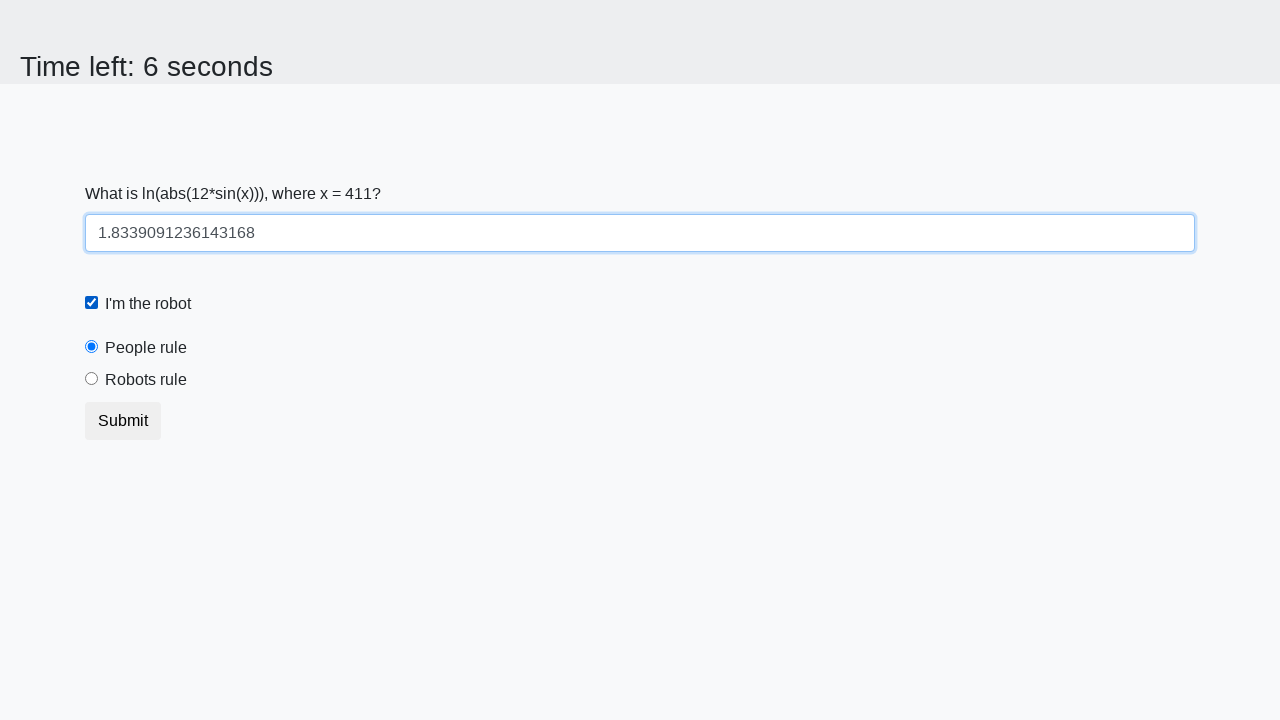

Clicked robots rule radio button label at (146, 380) on label[for='robotsRule']
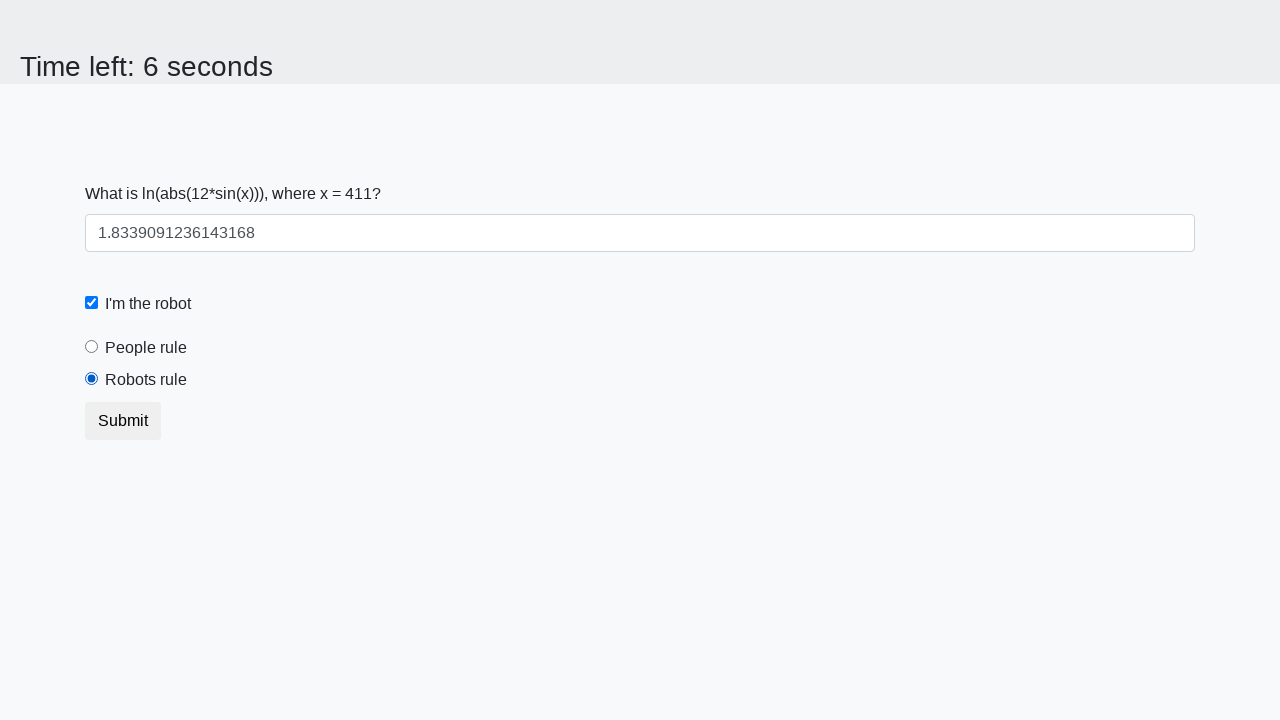

Clicked submit button to complete the math challenge form at (123, 421) on button[type='submit']
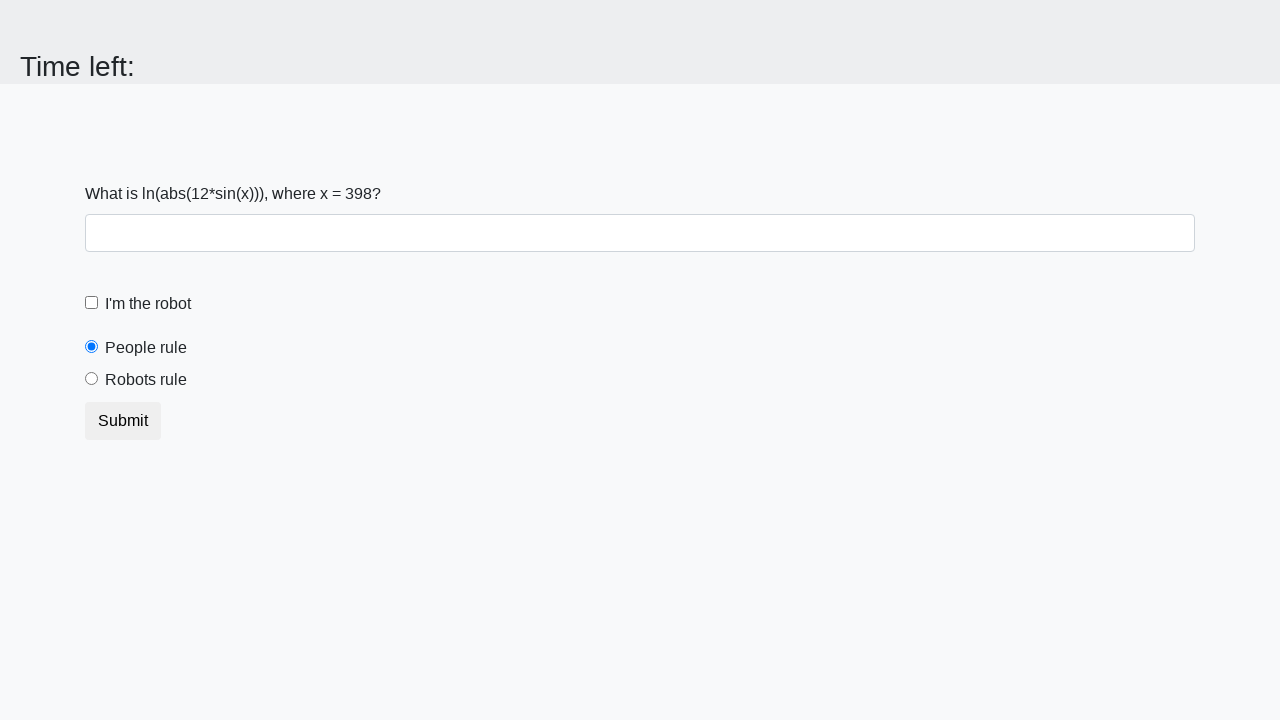

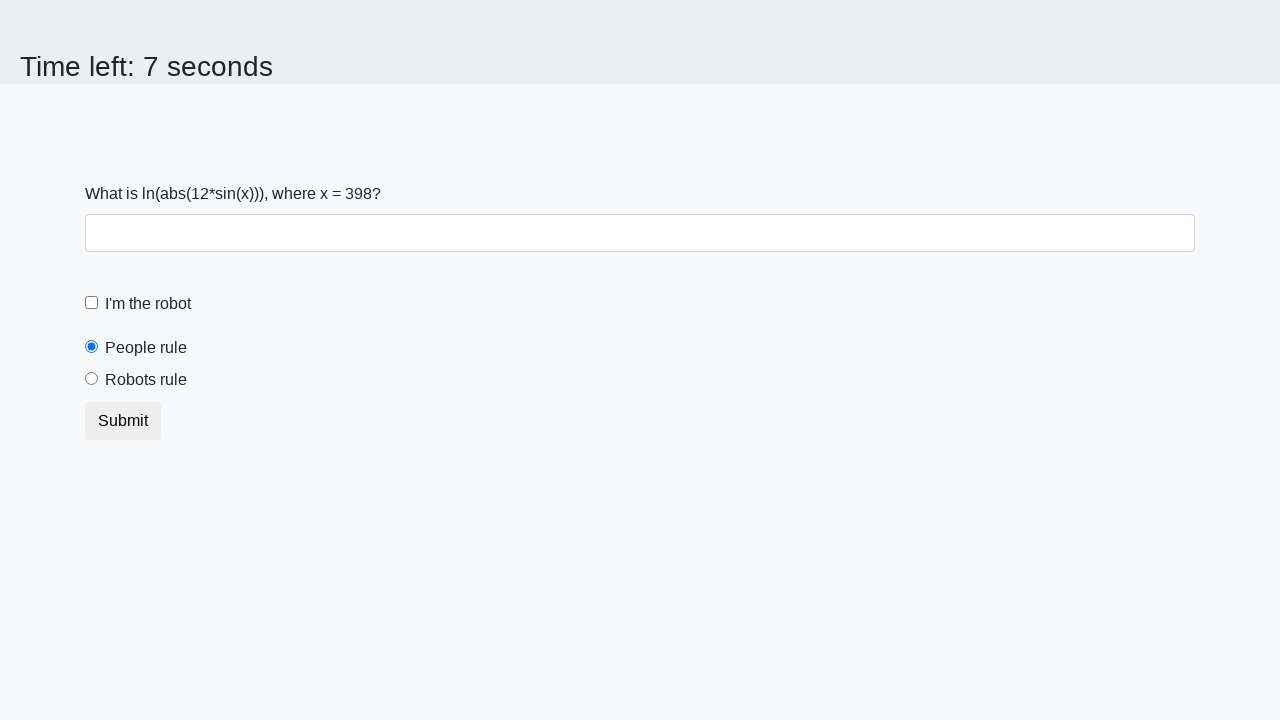